Tests the complete e-commerce checkout flow on DemoBlaze by selecting a MacBook Pro laptop, adding it to cart, and completing the purchase with order details.

Starting URL: https://www.demoblaze.com/index.html

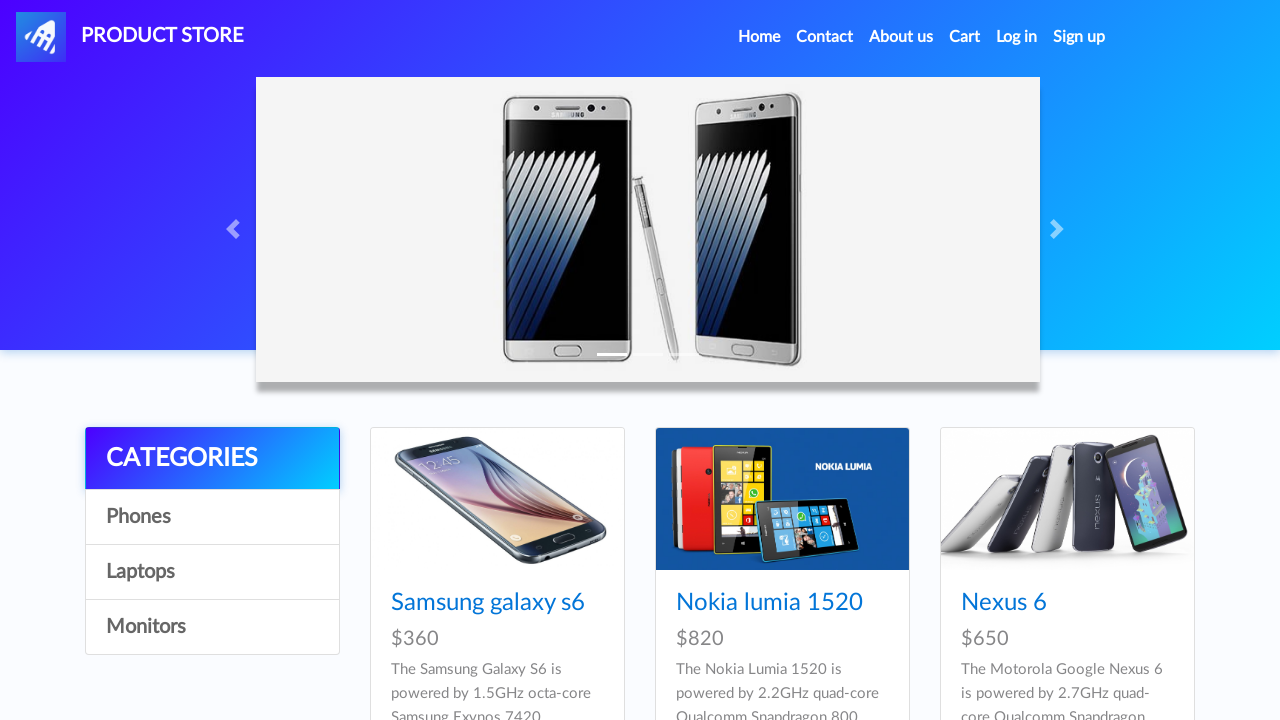

Page loaded and network idle state reached
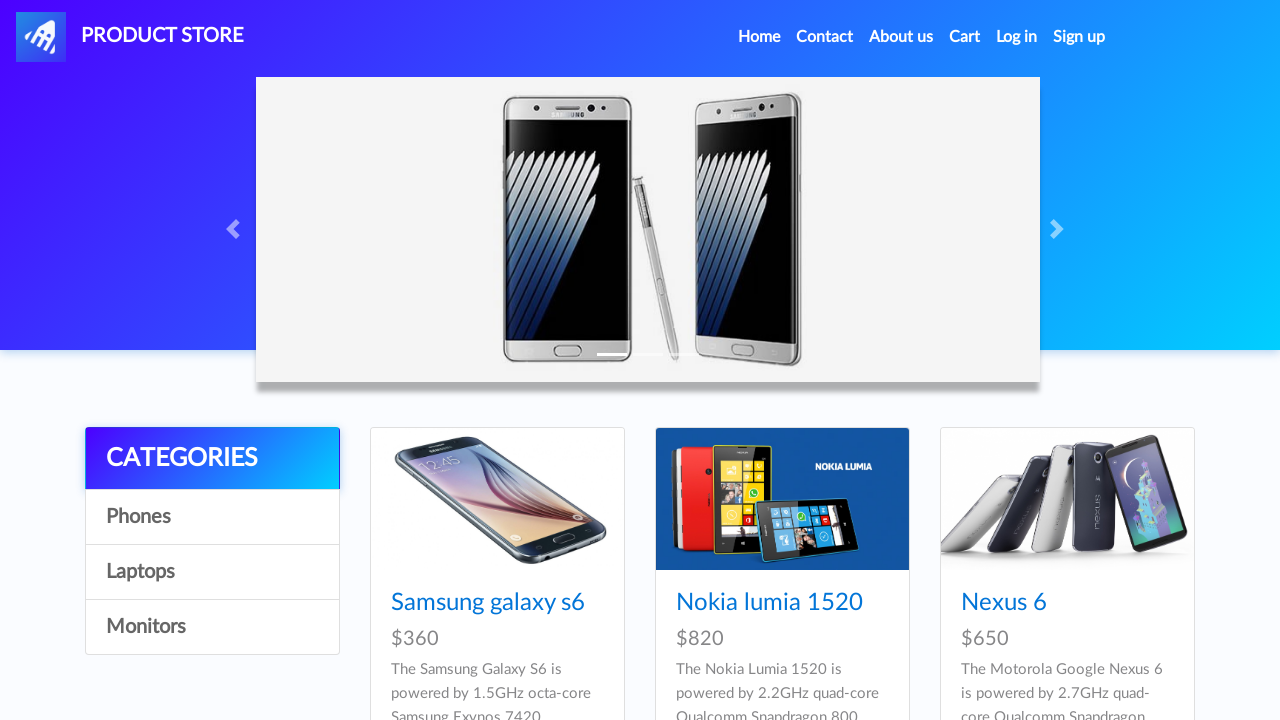

Clicked Laptops category at (212, 572) on xpath=//a[text()='Laptops']
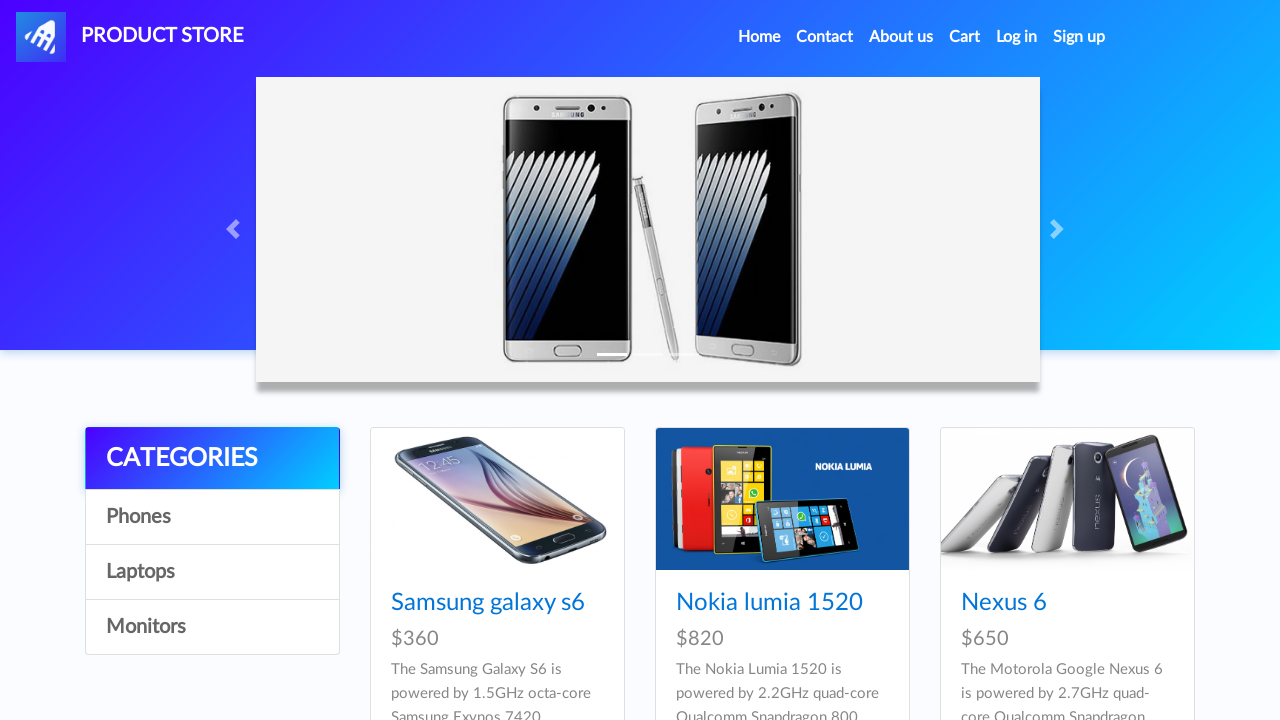

Waited 1 second for laptops category to load
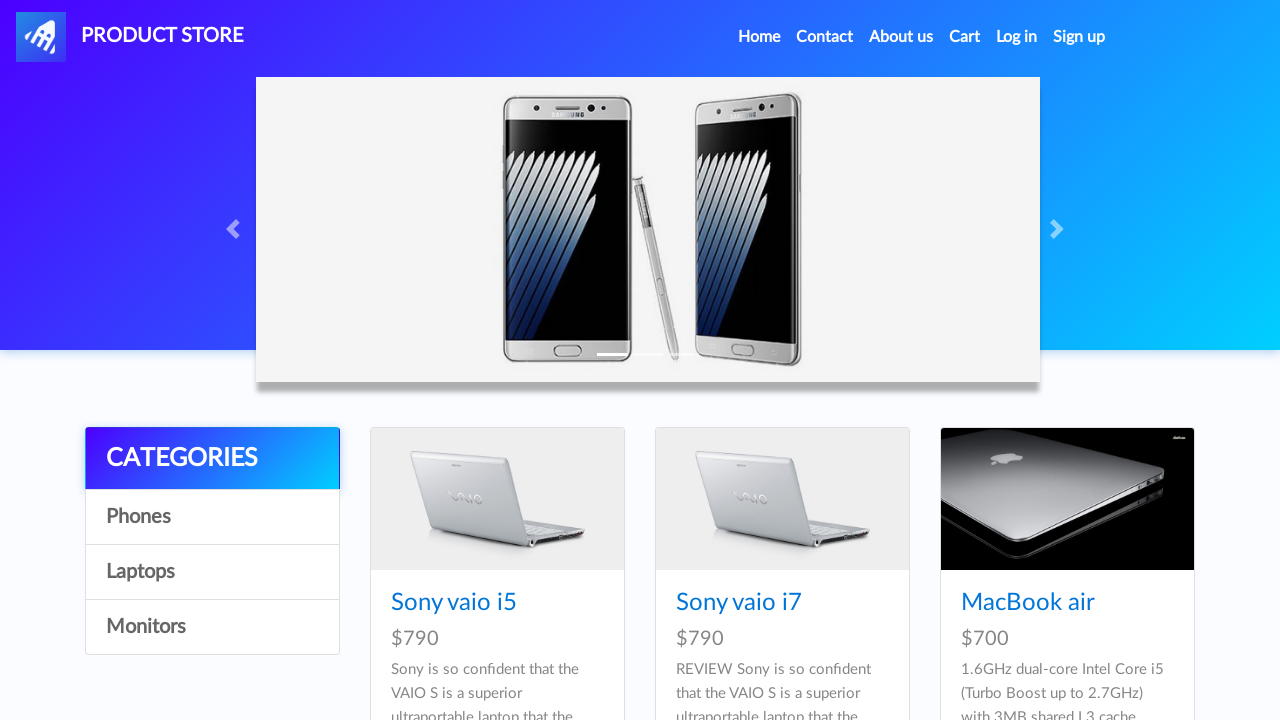

Clicked on MacBook Pro product at (1033, 361) on xpath=//a[normalize-space()='MacBook Pro']
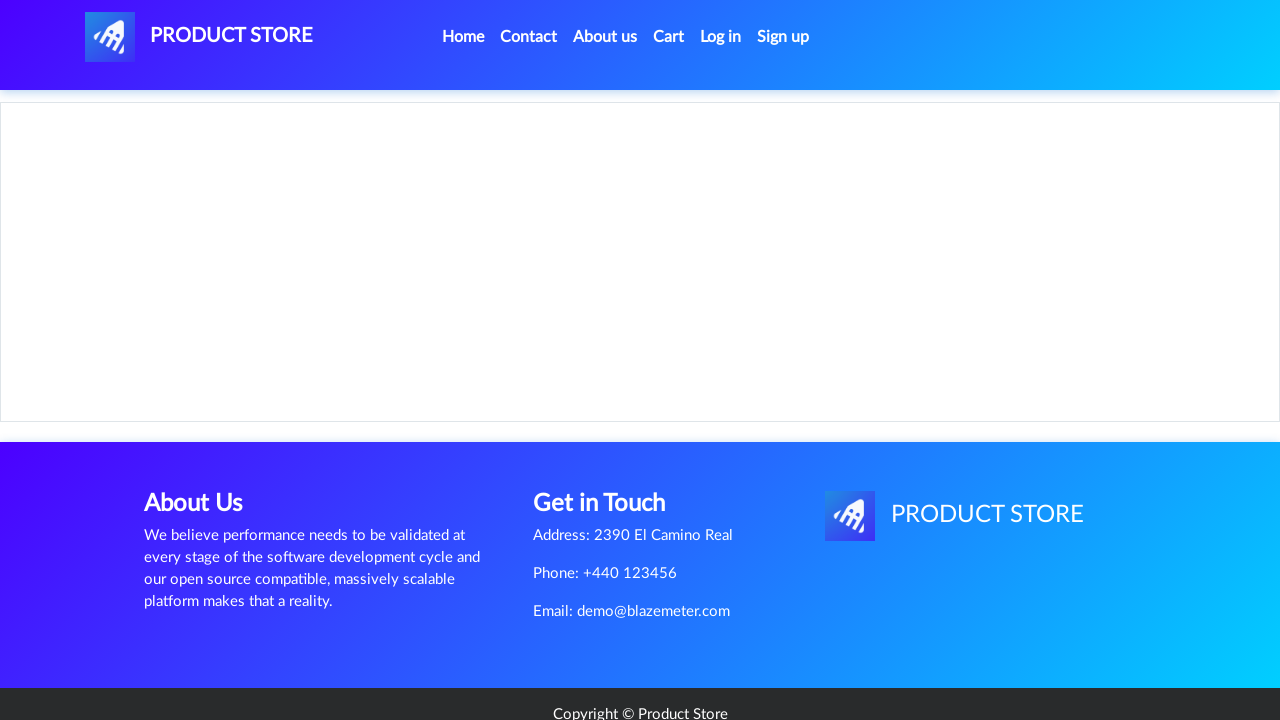

Add to cart button appeared on MacBook Pro product page
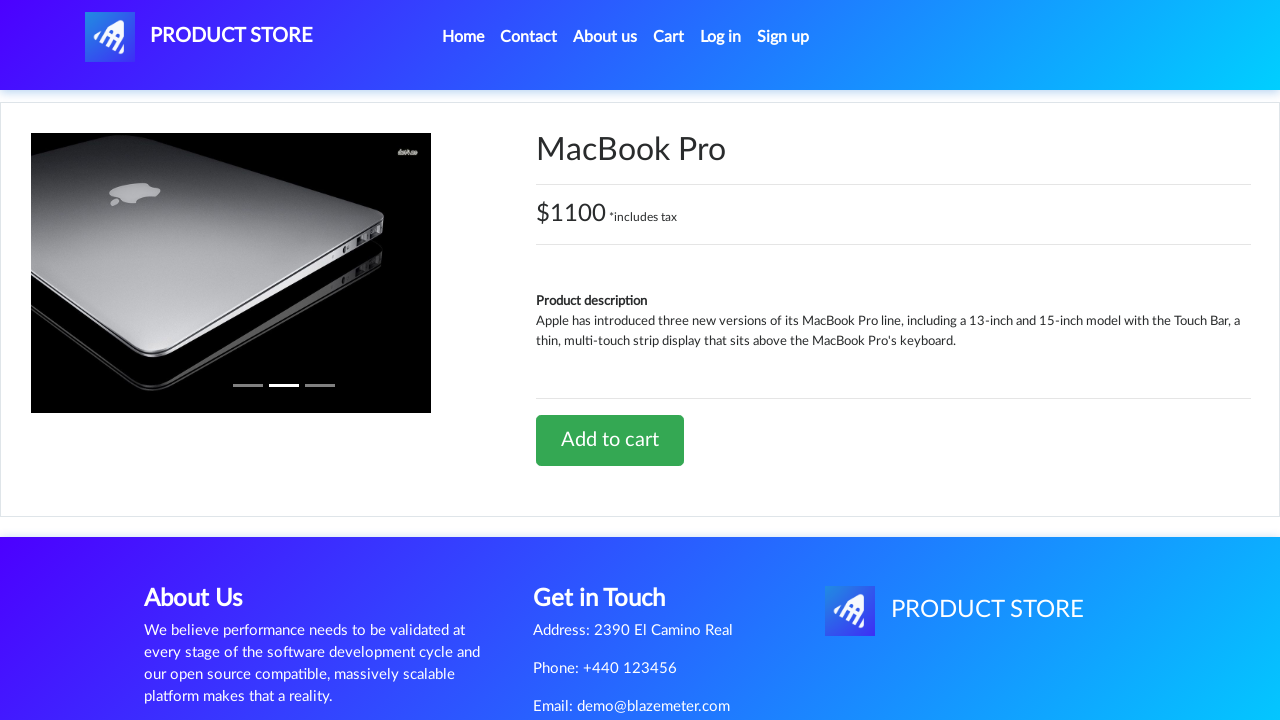

Set up dialog handler to accept confirmation
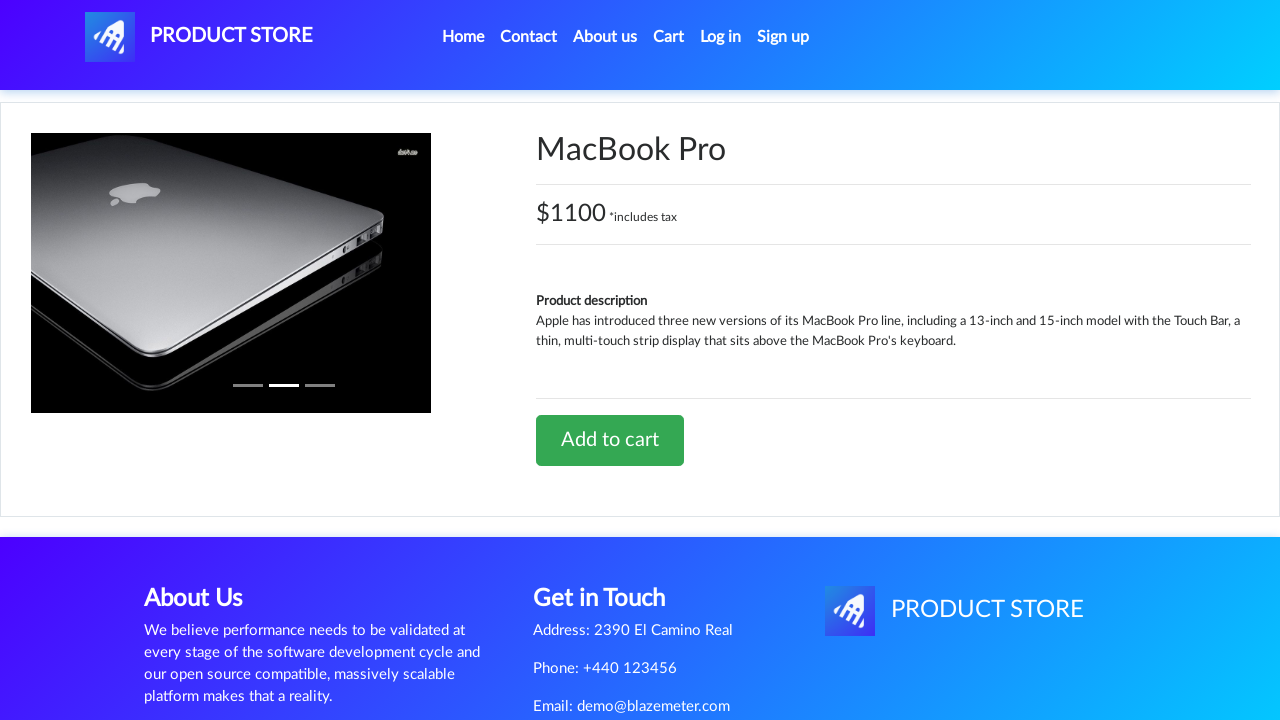

Clicked Add to cart button for MacBook Pro at (610, 440) on xpath=//a[normalize-space()='Add to cart']
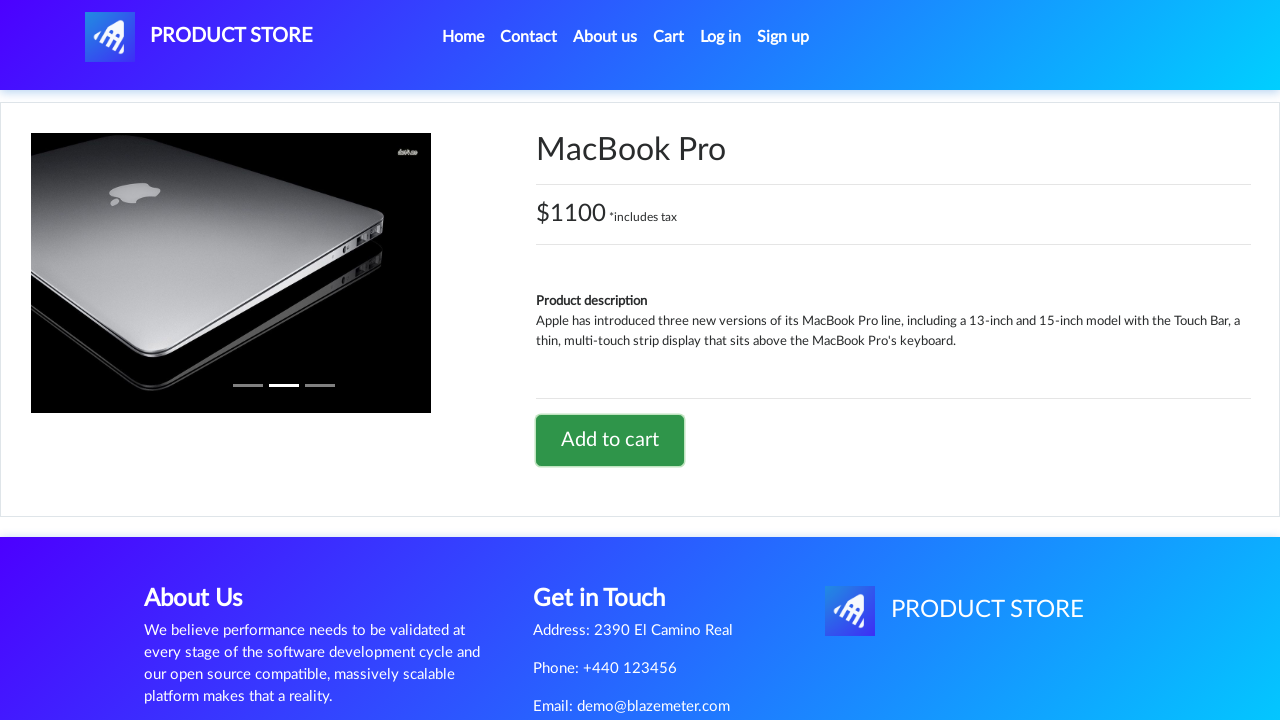

Waited 1 second for item to be added to cart
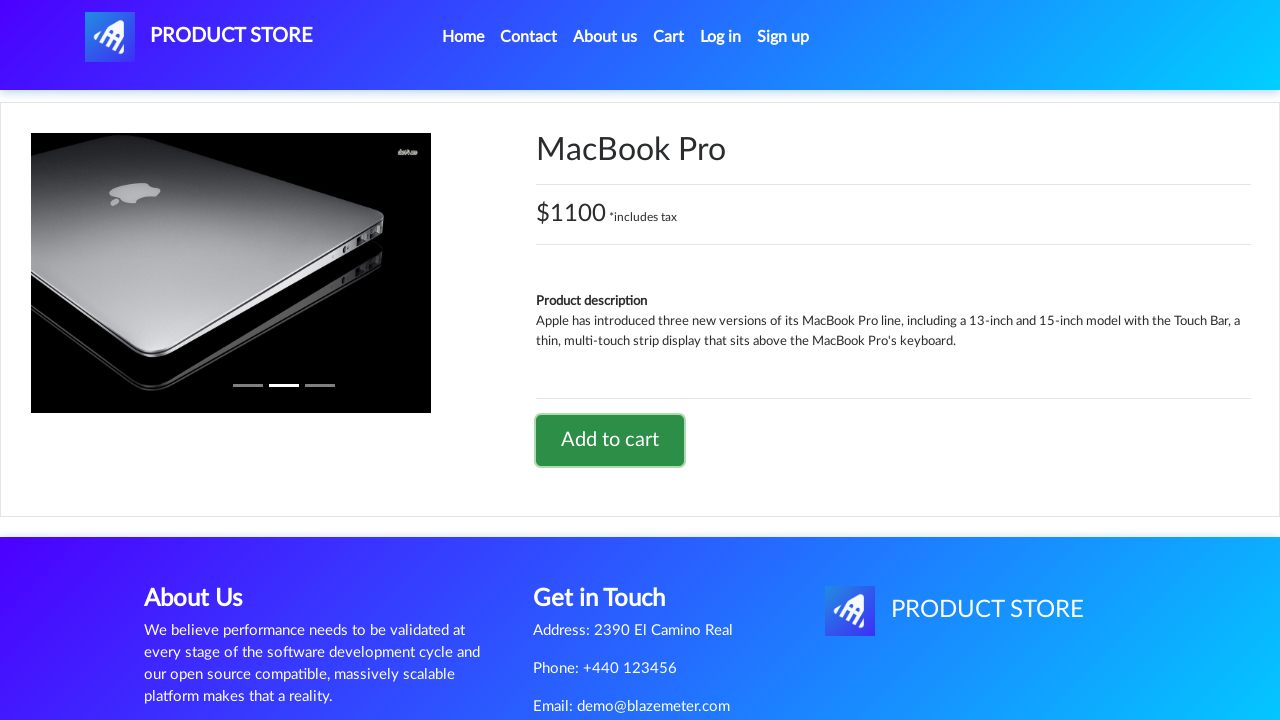

Clicked on cart icon to view cart contents at (669, 37) on xpath=//a[@id='cartur']
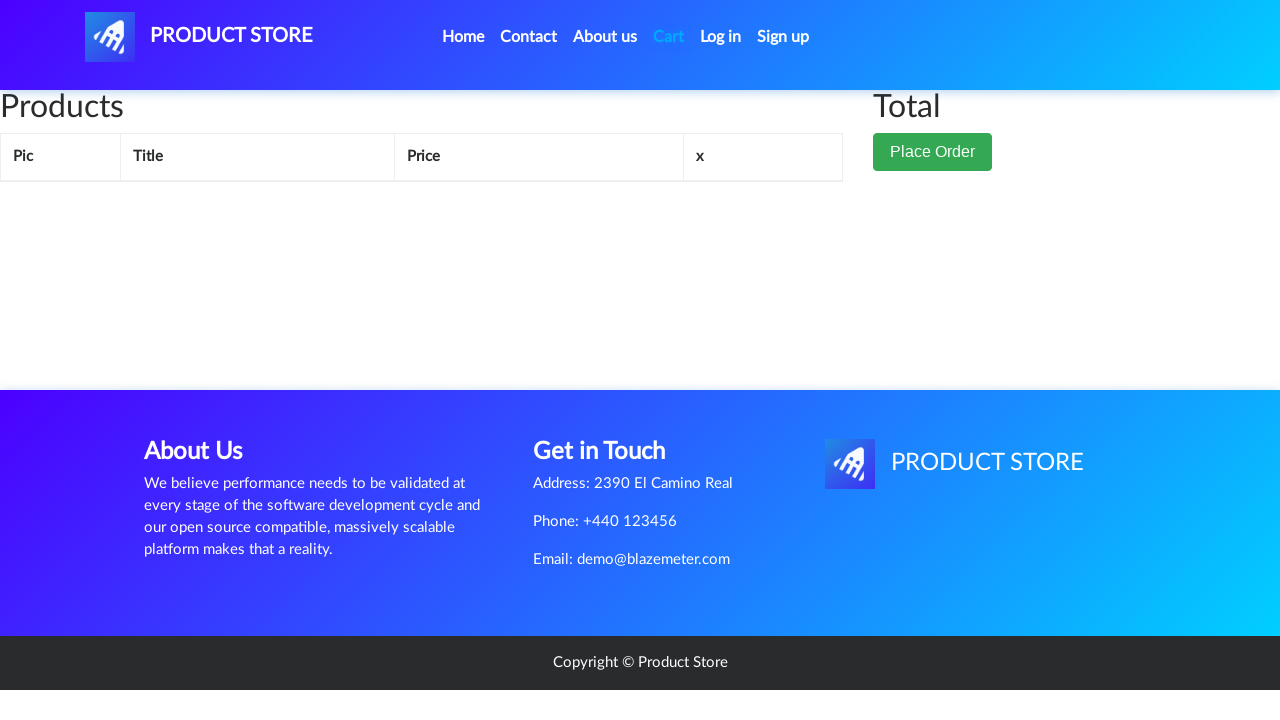

Cart page loaded with Place Order button visible
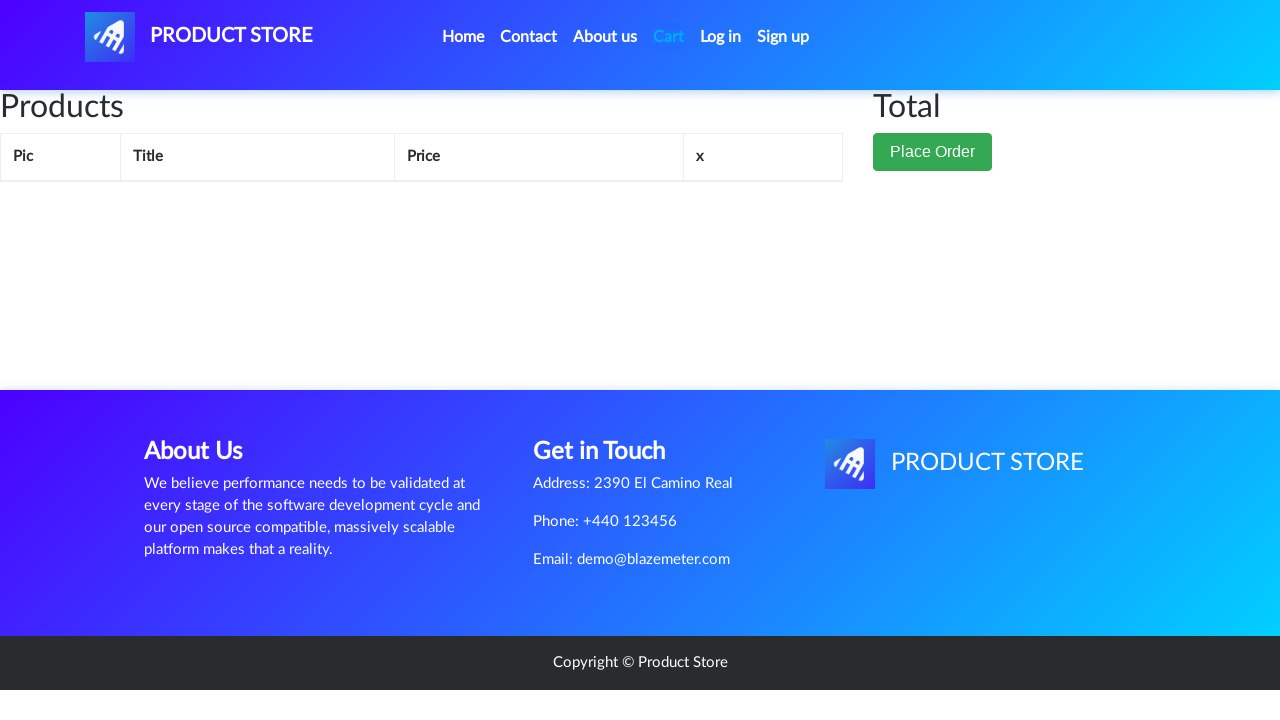

Clicked Place Order button at (933, 191) on xpath=//button[normalize-space(text())='Place Order']
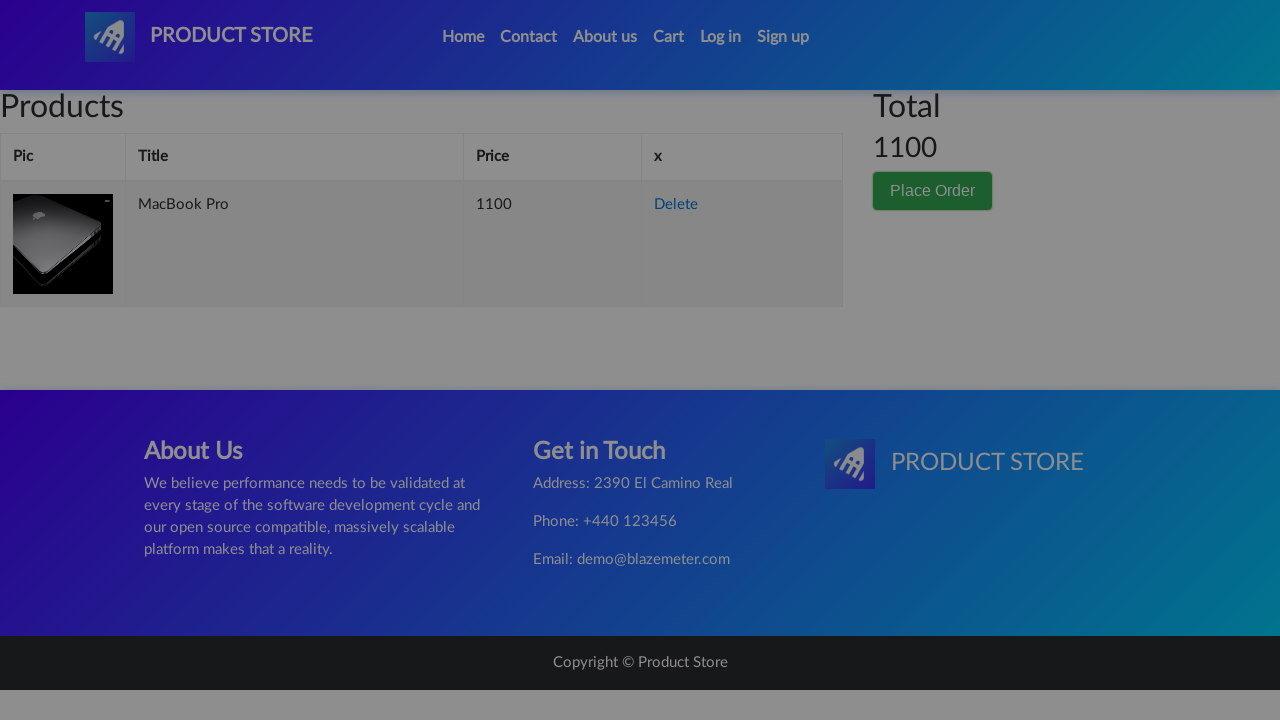

Order form appeared with name input field
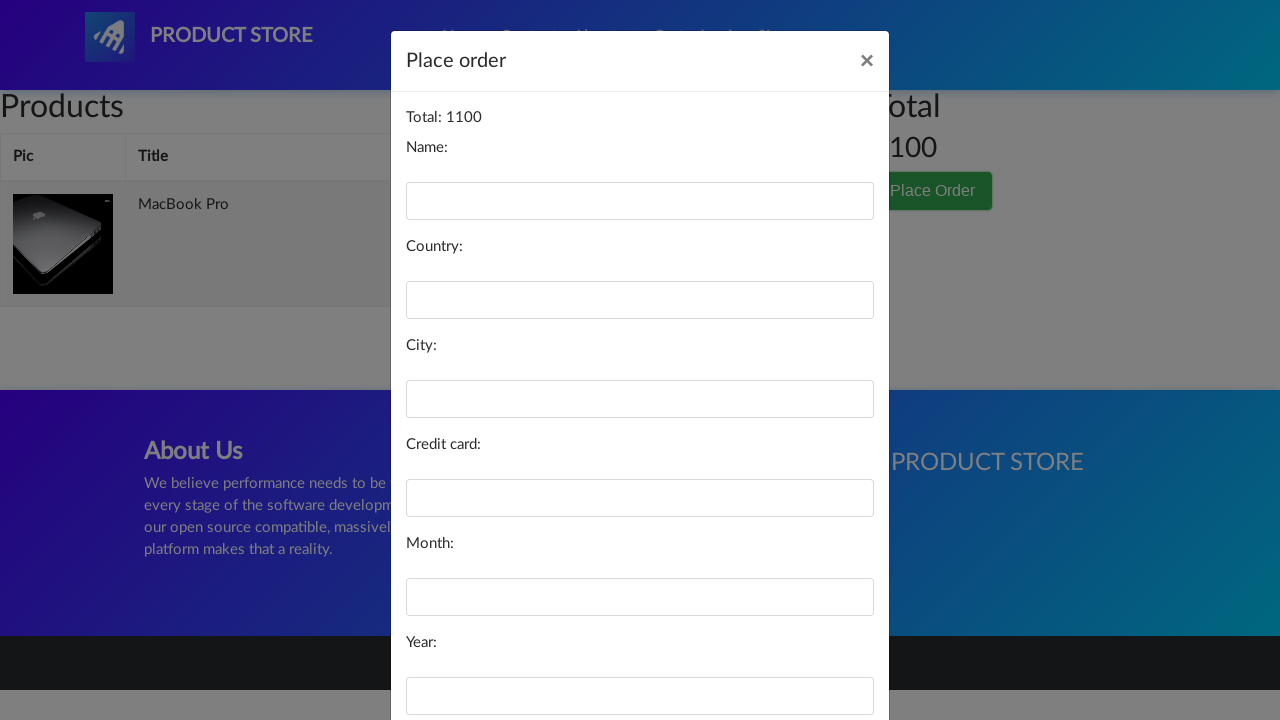

Filled name field with 'Robert Chen' on //input[@id='name']
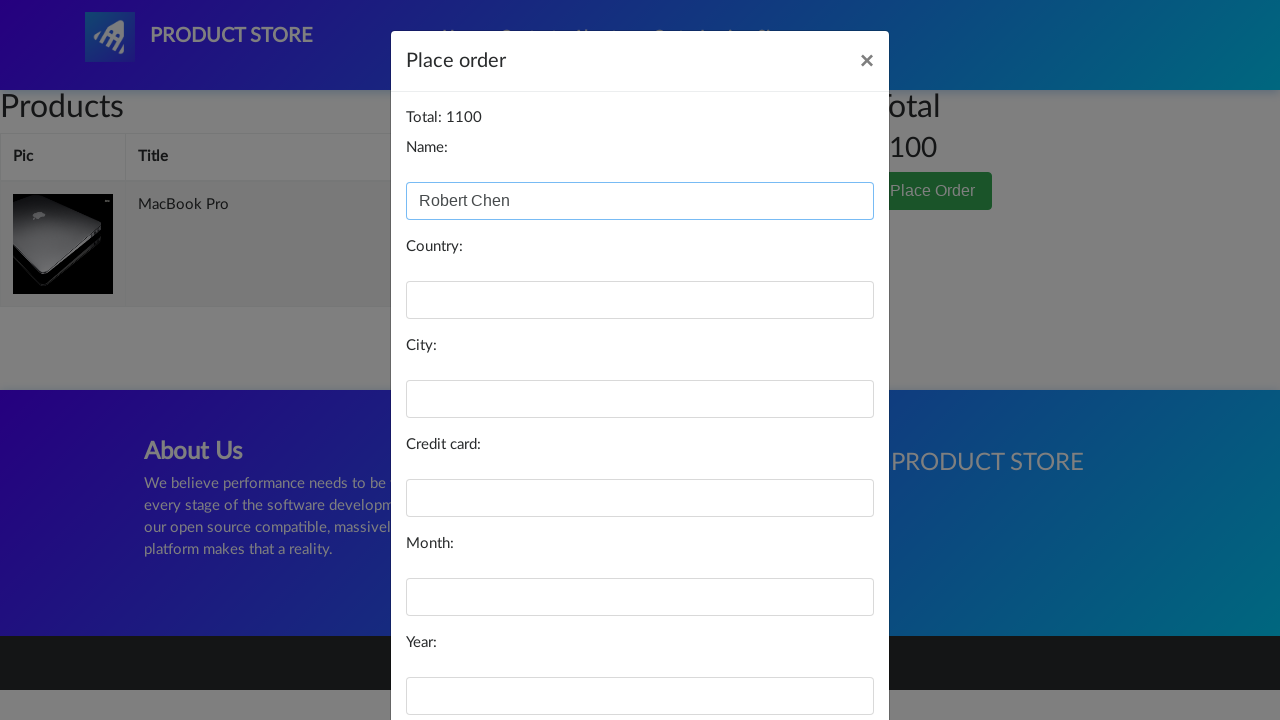

Filled country field with 'Canada' on //input[@id='country']
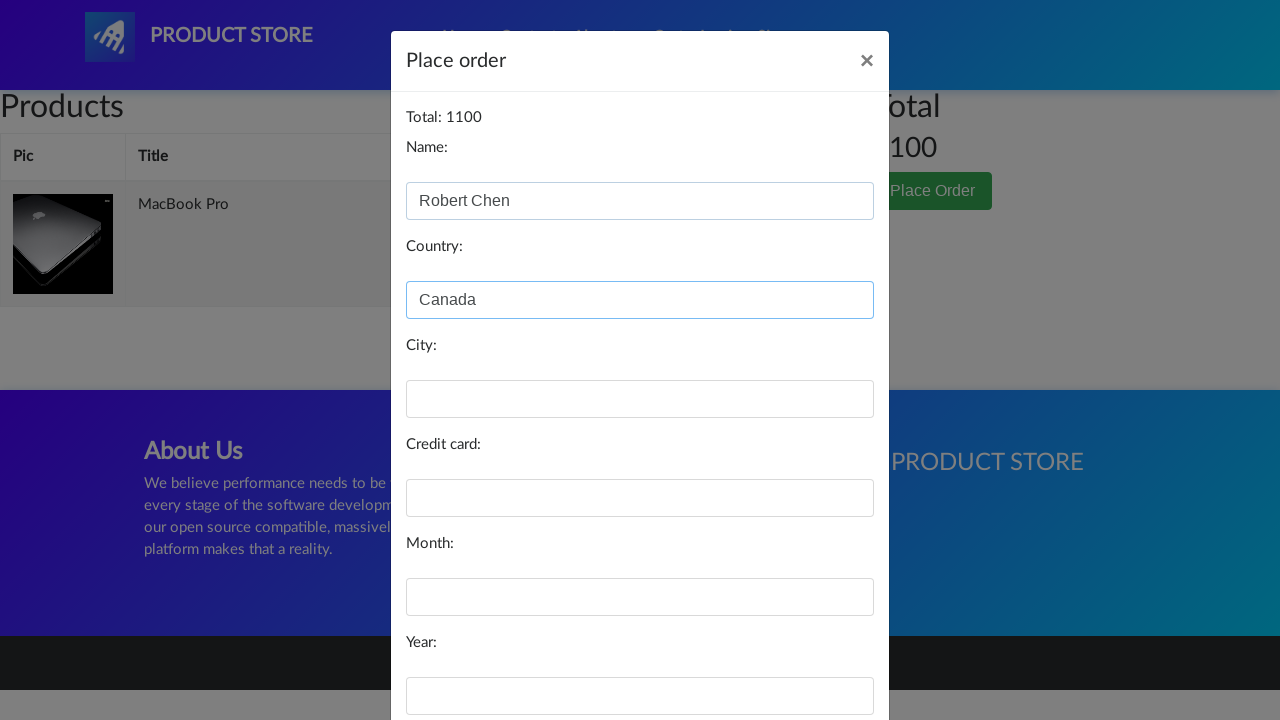

Filled city field with 'Toronto' on //input[@id='city']
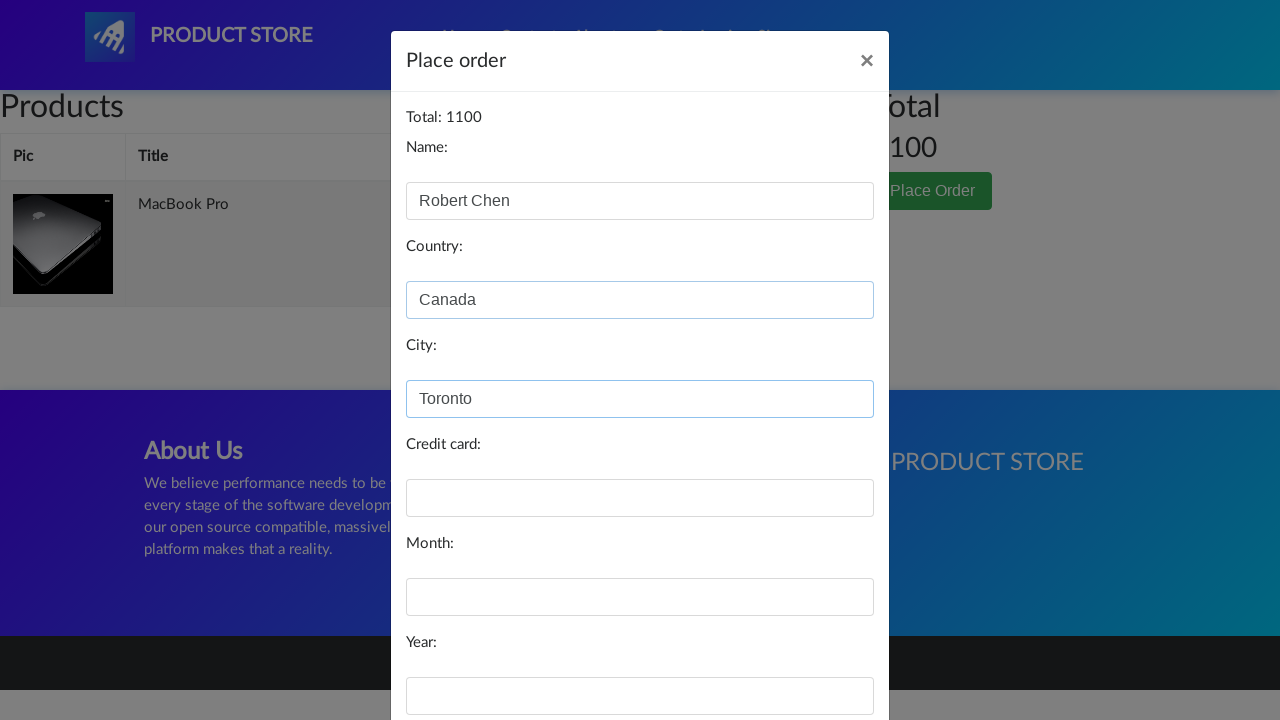

Filled card number field with '4532-1234-5678-9012' on //input[@id='card']
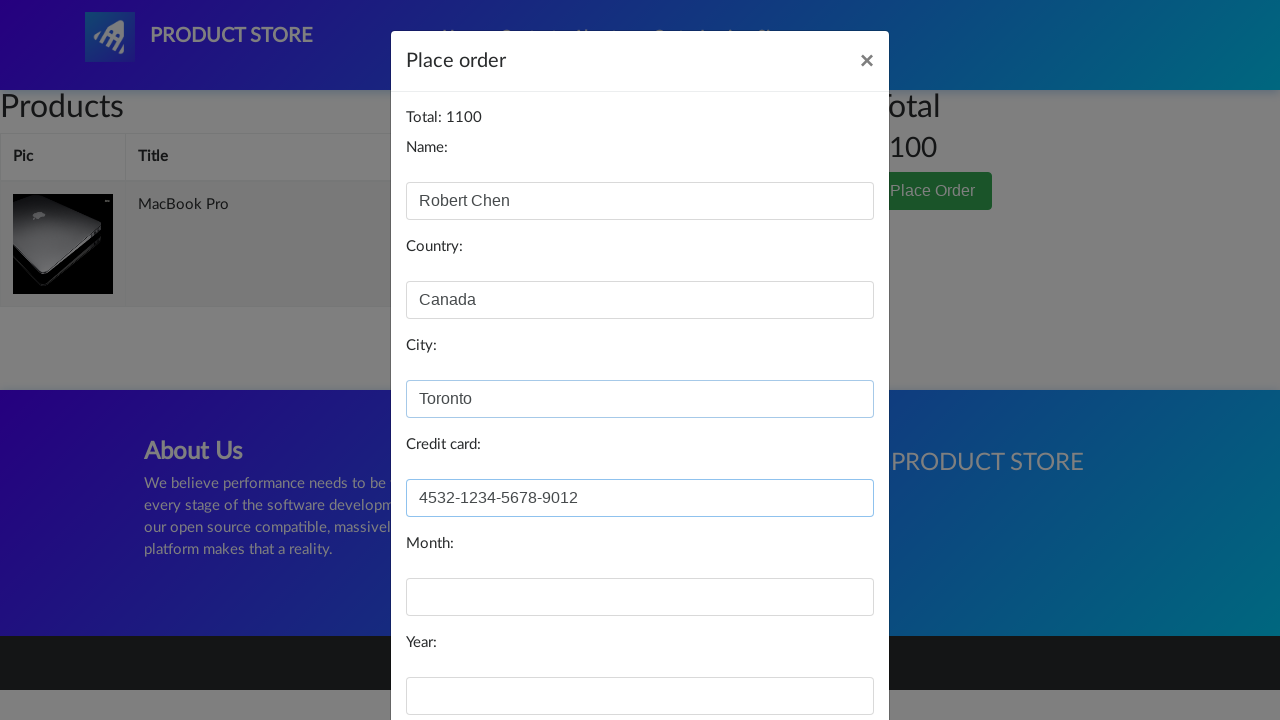

Filled month field with 'September' on //input[@id='month']
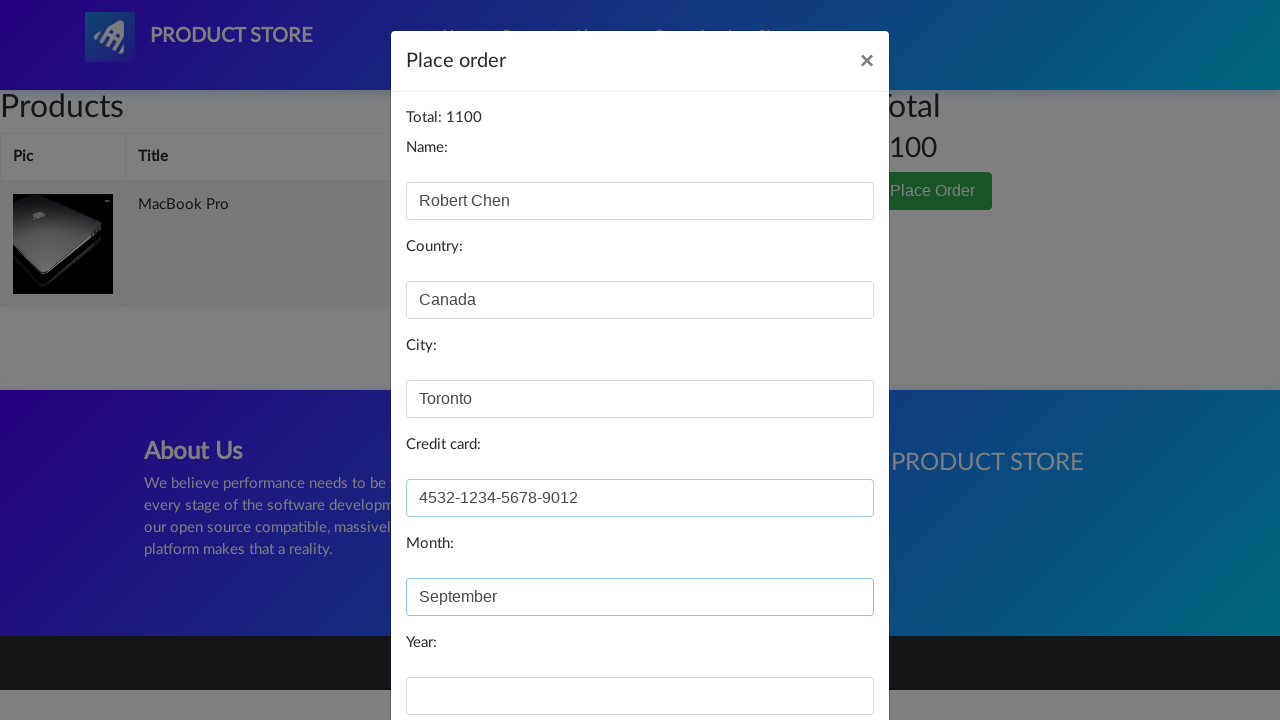

Filled year field with '2025' on //input[@id='year']
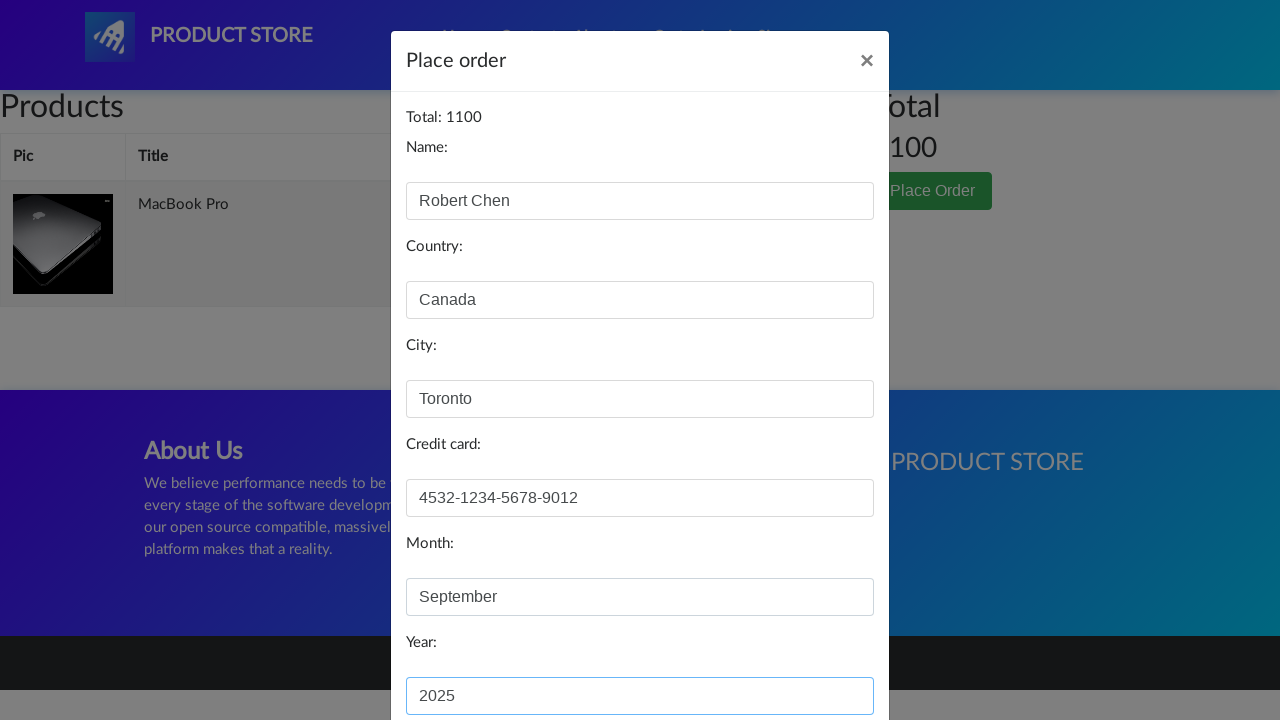

Clicked Purchase button to finalize order at (823, 655) on xpath=//button[normalize-space()='Purchase']
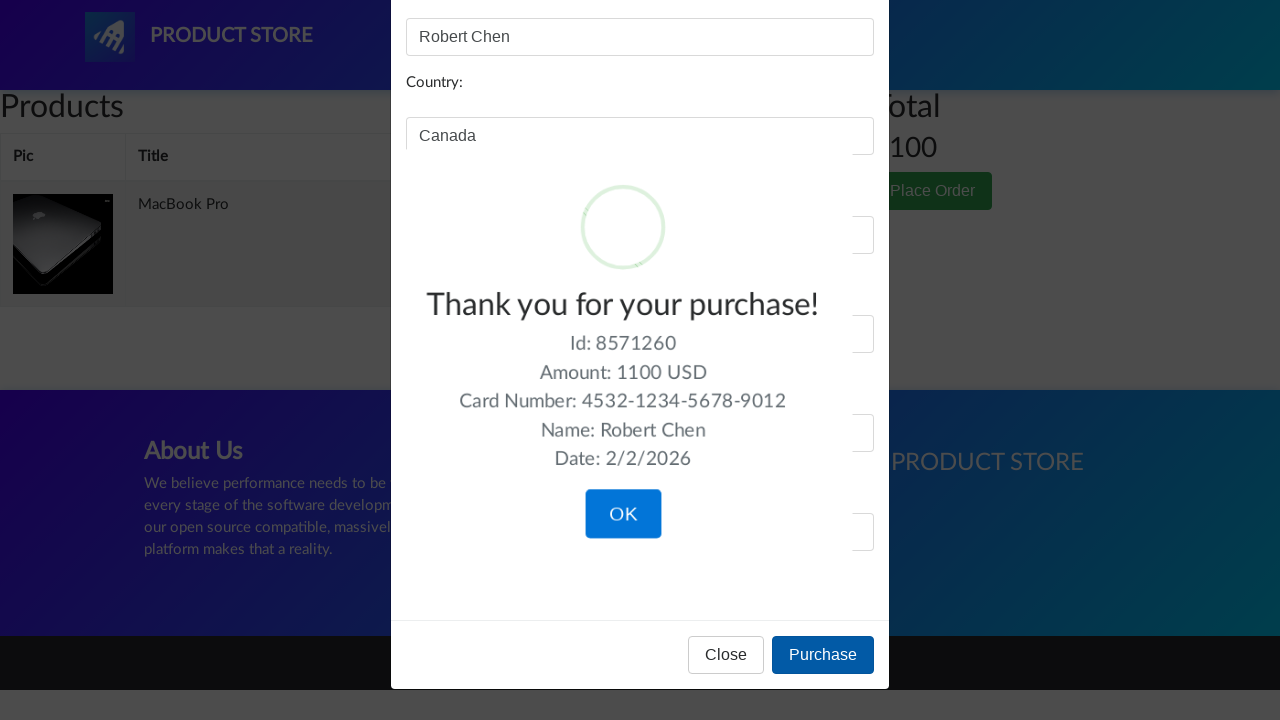

Waited 1 second for purchase confirmation
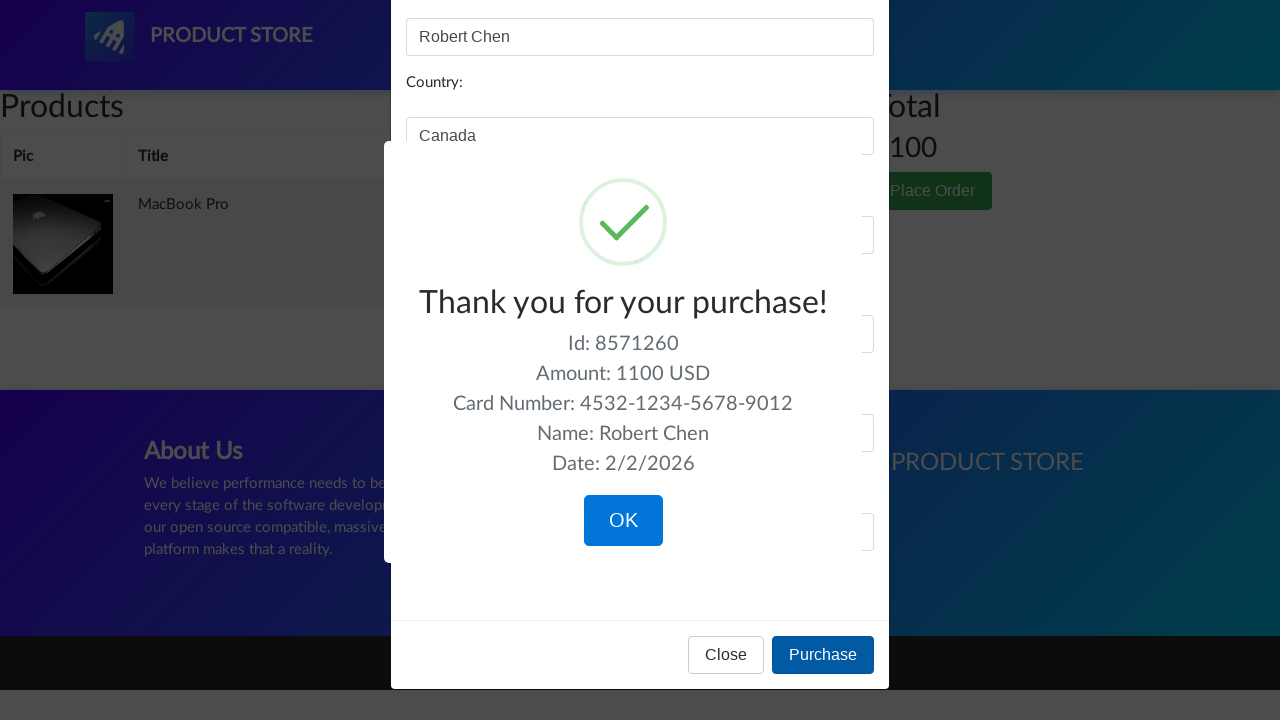

Clicked OK button to confirm purchase completion at (623, 521) on xpath=//button[normalize-space()='OK']
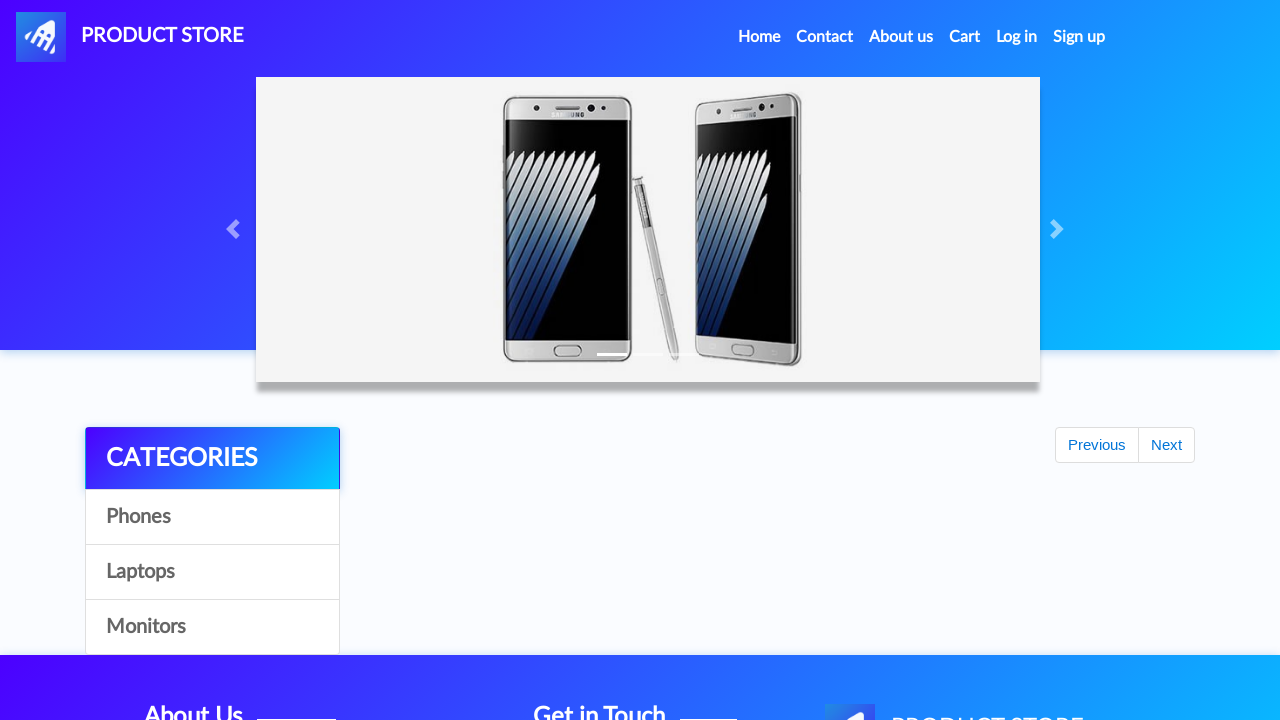

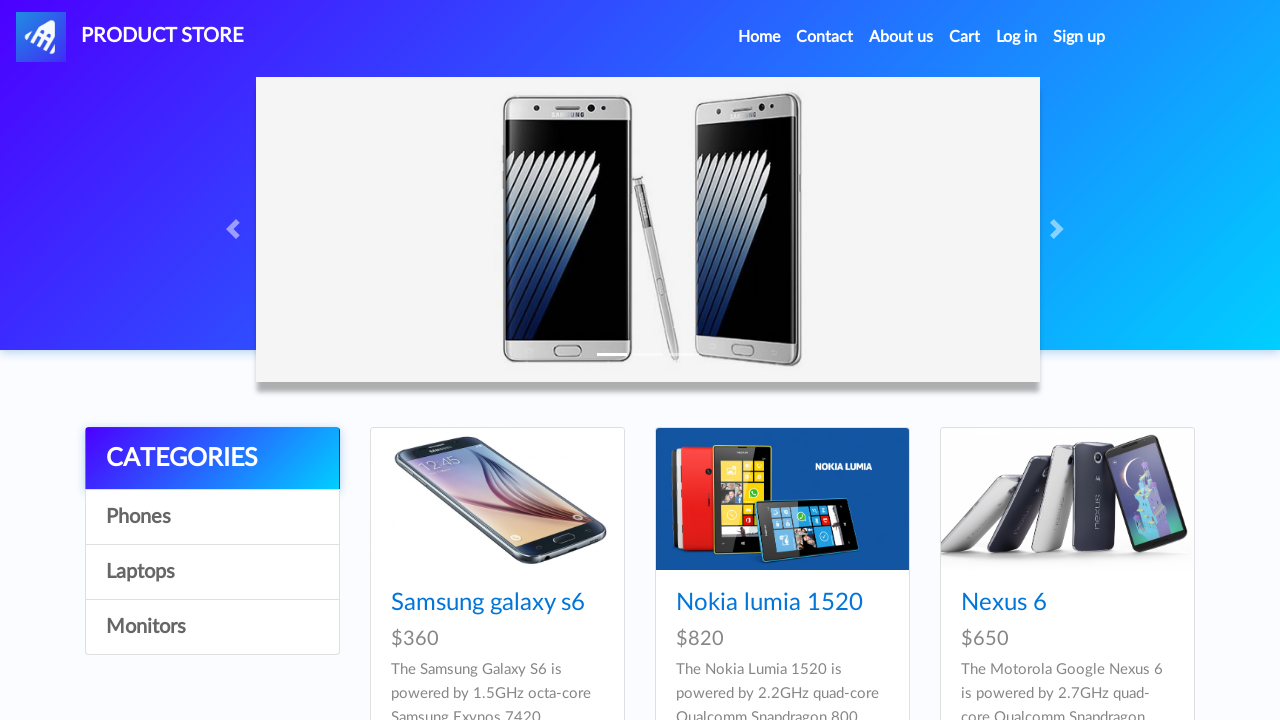